Tests navigation to NameJet domain marketplace website and verifies the page loads successfully.

Starting URL: http://www.namejet.com/

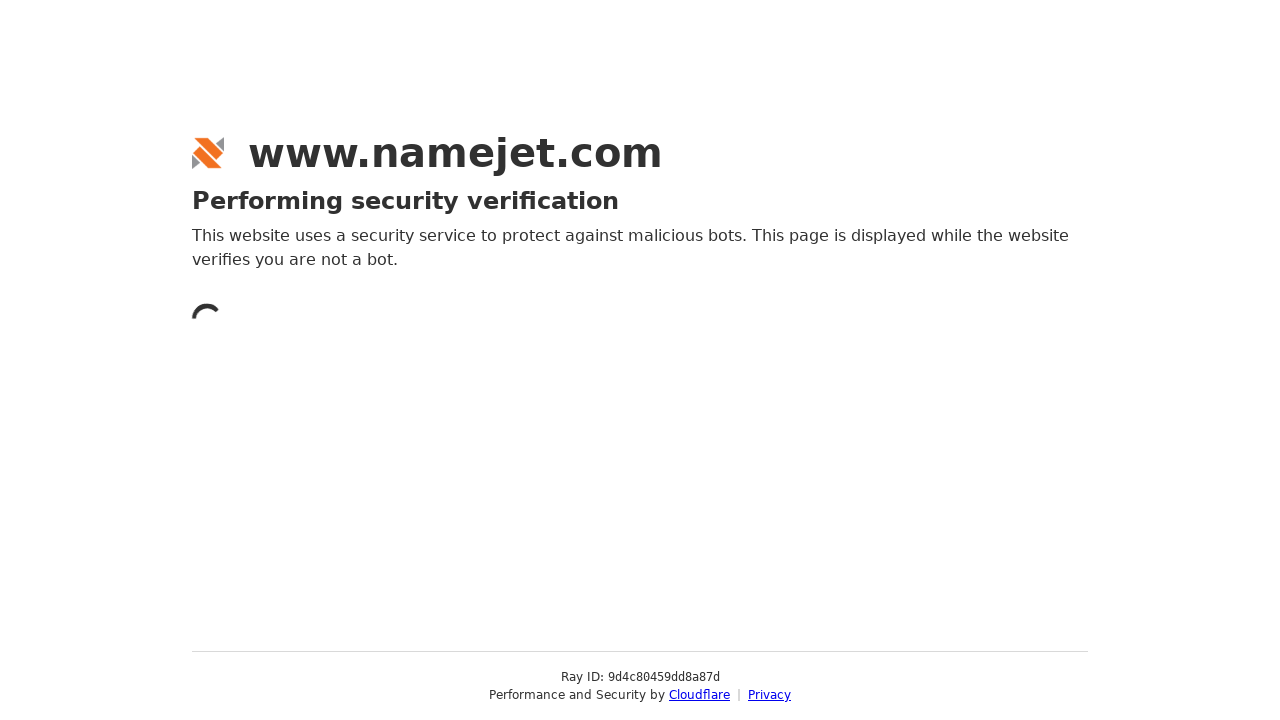

Waited for page to reach domcontentloaded state
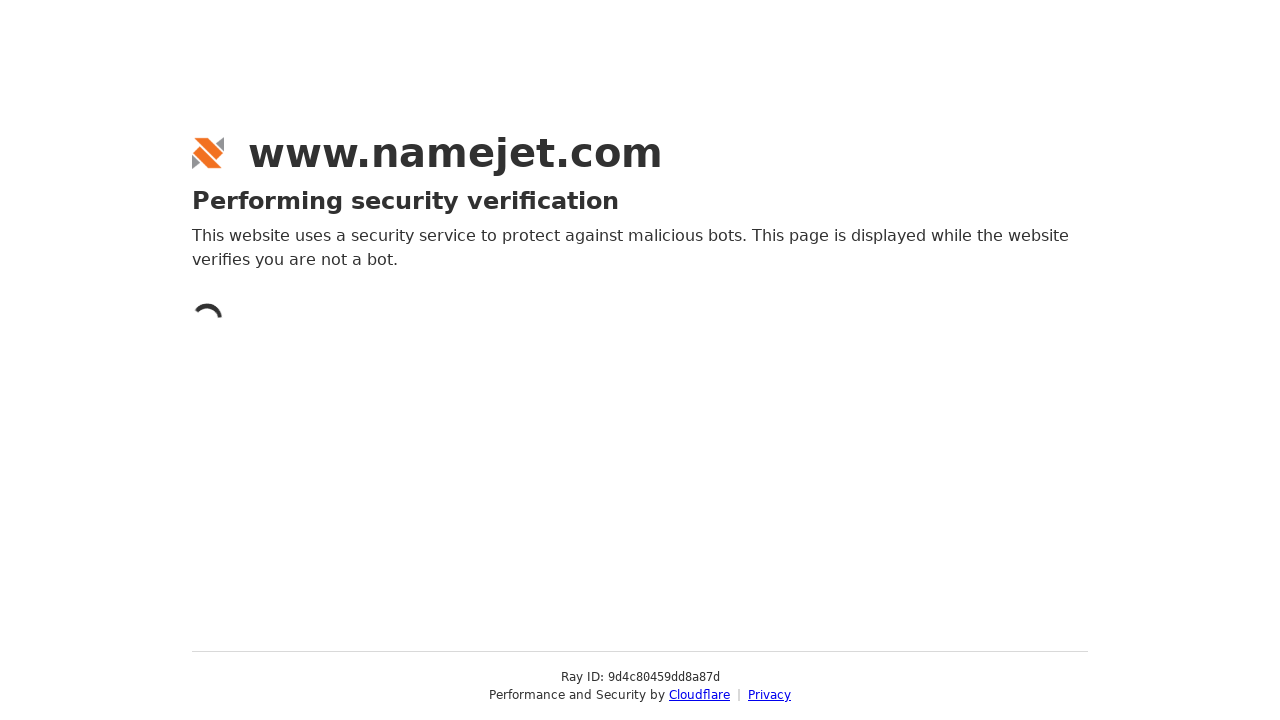

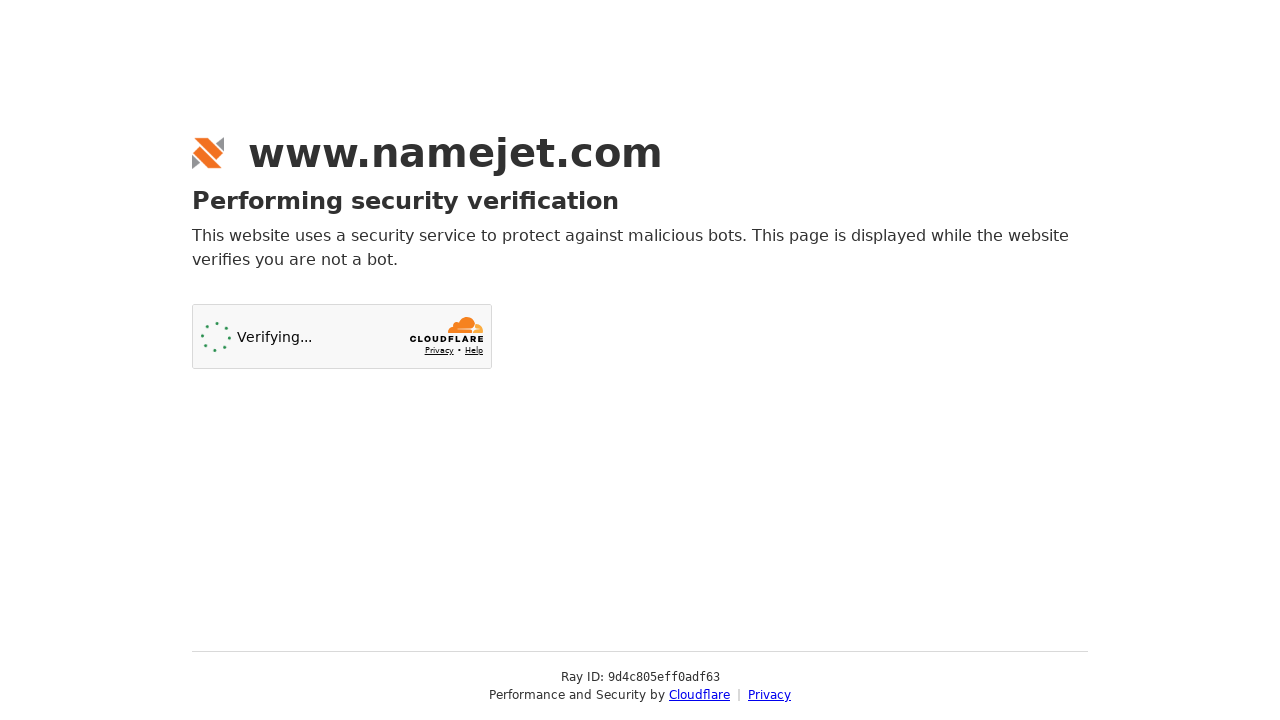